Navigates to W3Schools HTML tables page and interacts with the example table to verify row data is accessible

Starting URL: https://www.w3schools.com/html/html_tables.asp

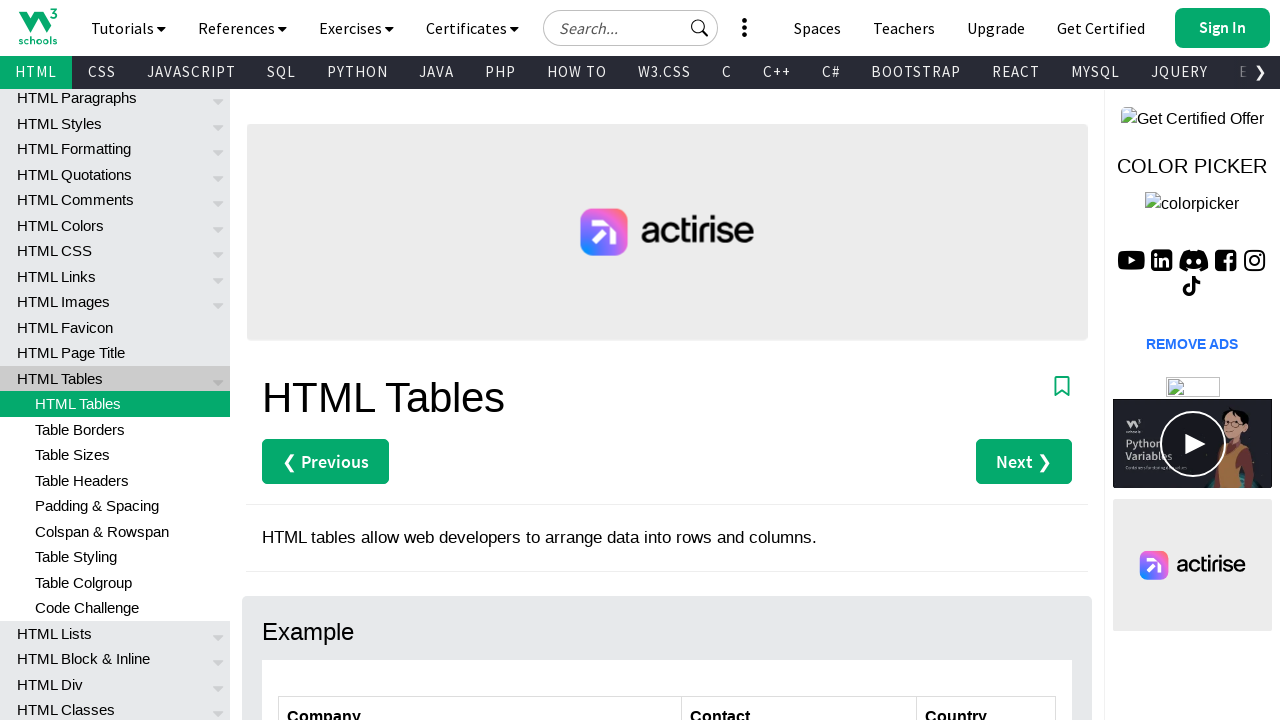

Navigated to W3Schools HTML tables page
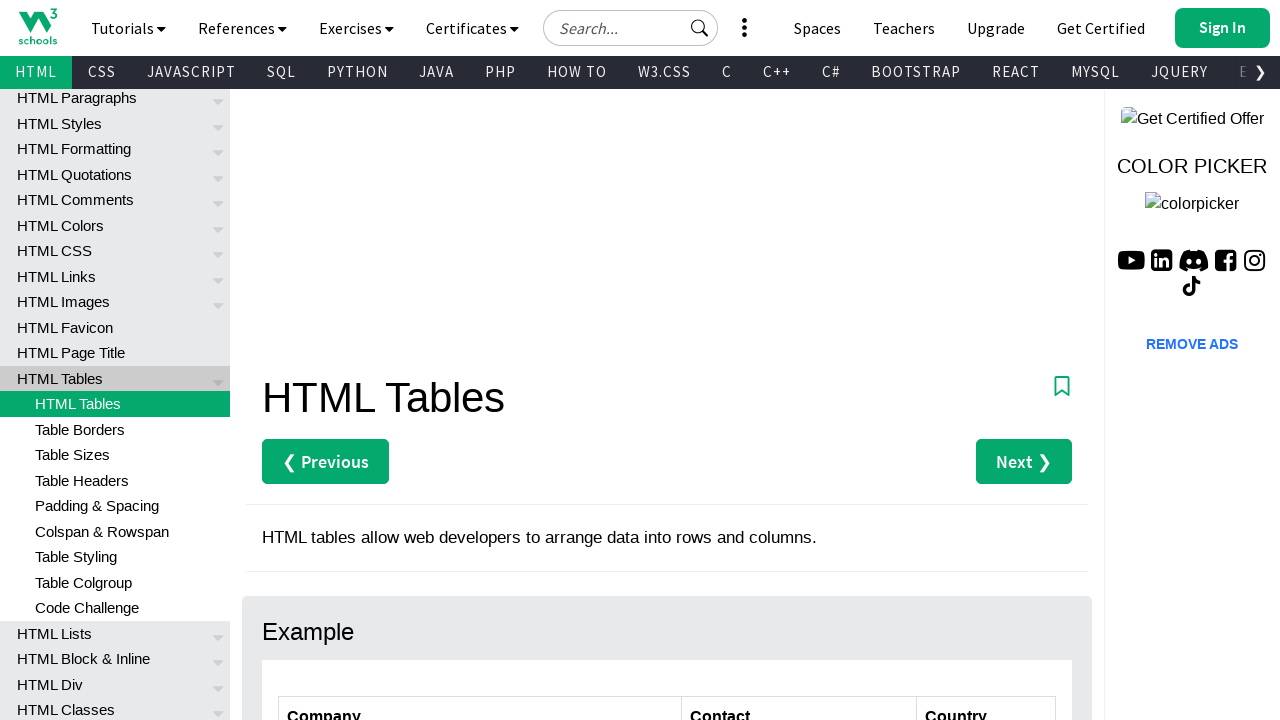

Customers table loaded and selector found
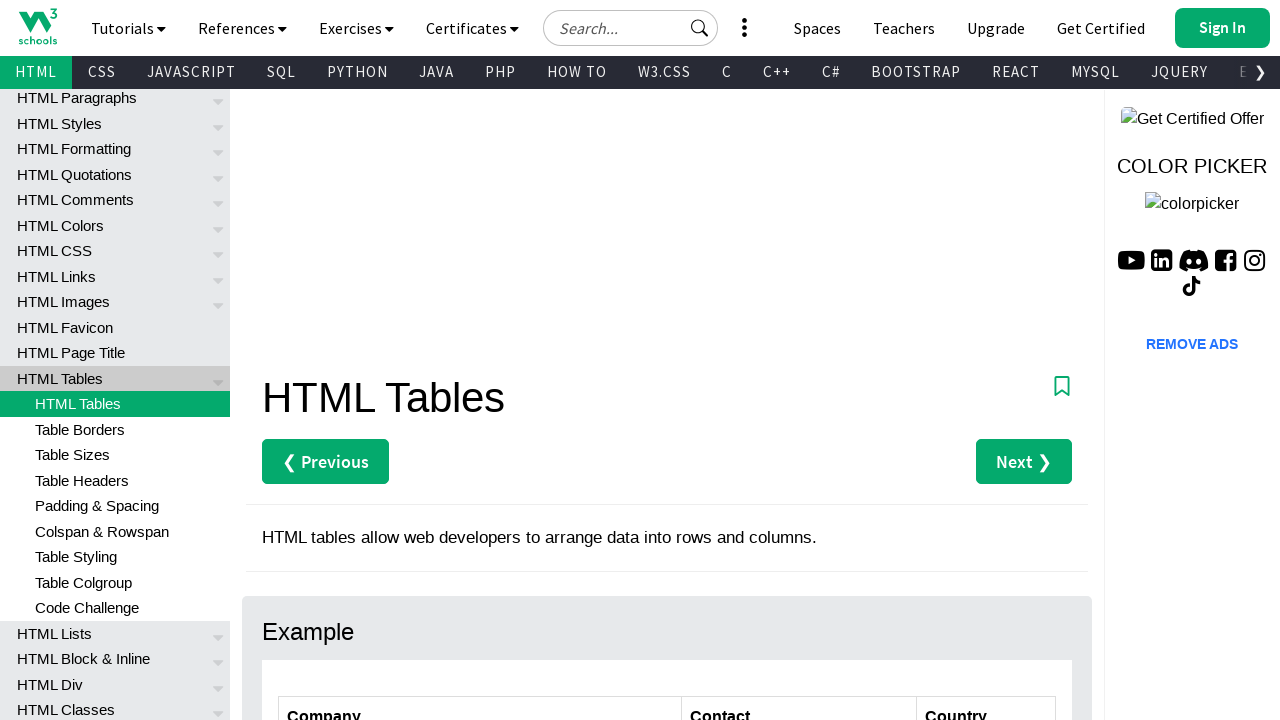

Retrieved table row count: 6 data rows
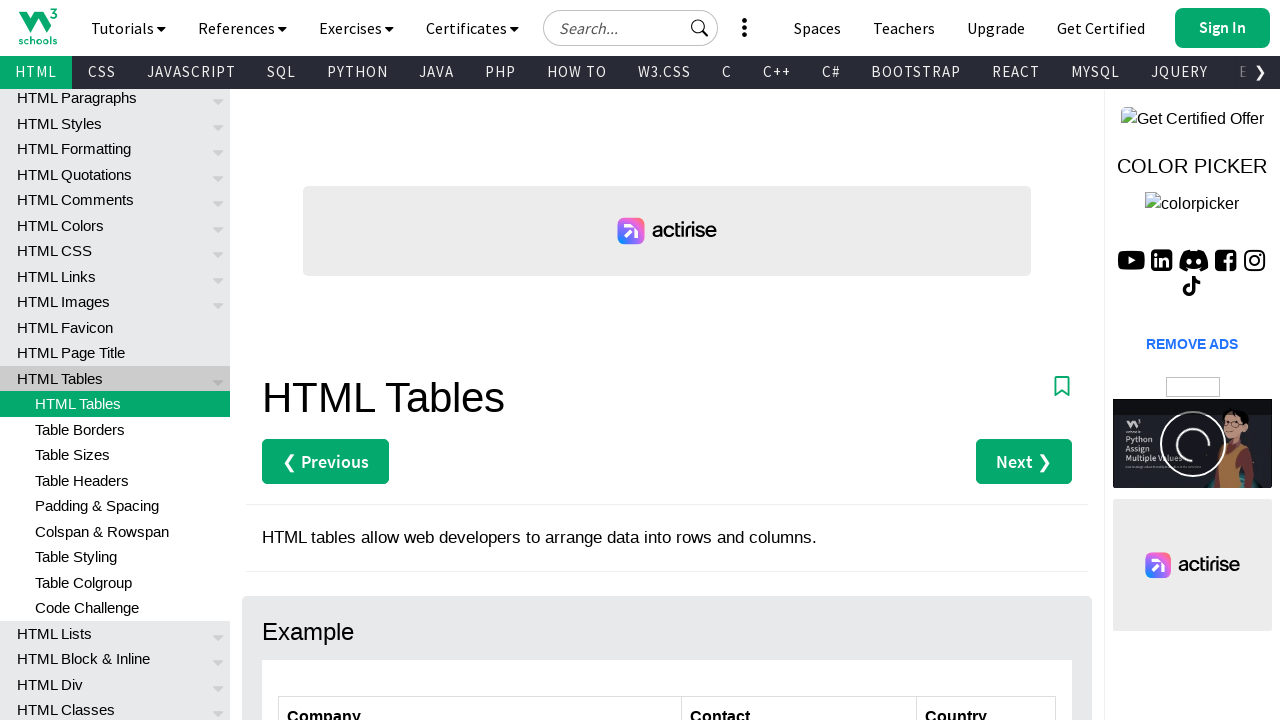

Retrieved company name from row 1: Alfreds Futterkiste
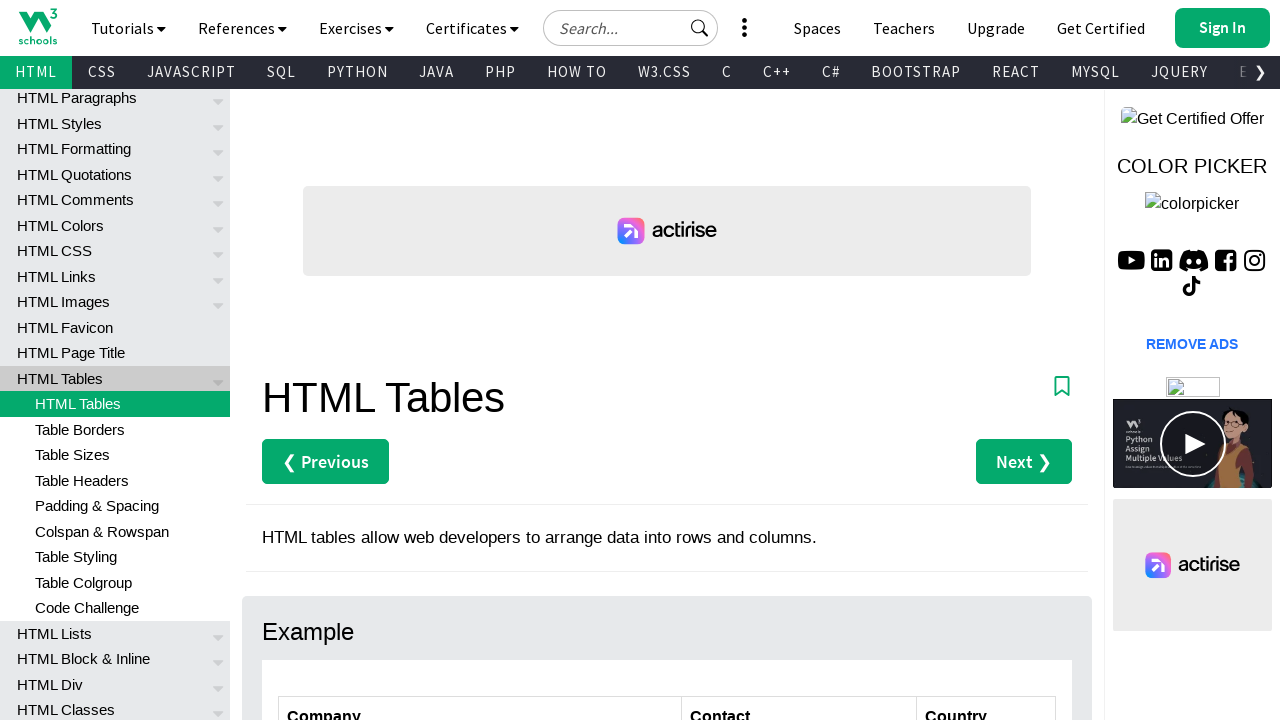

Retrieved company name from row 2: Centro comercial Moctezuma
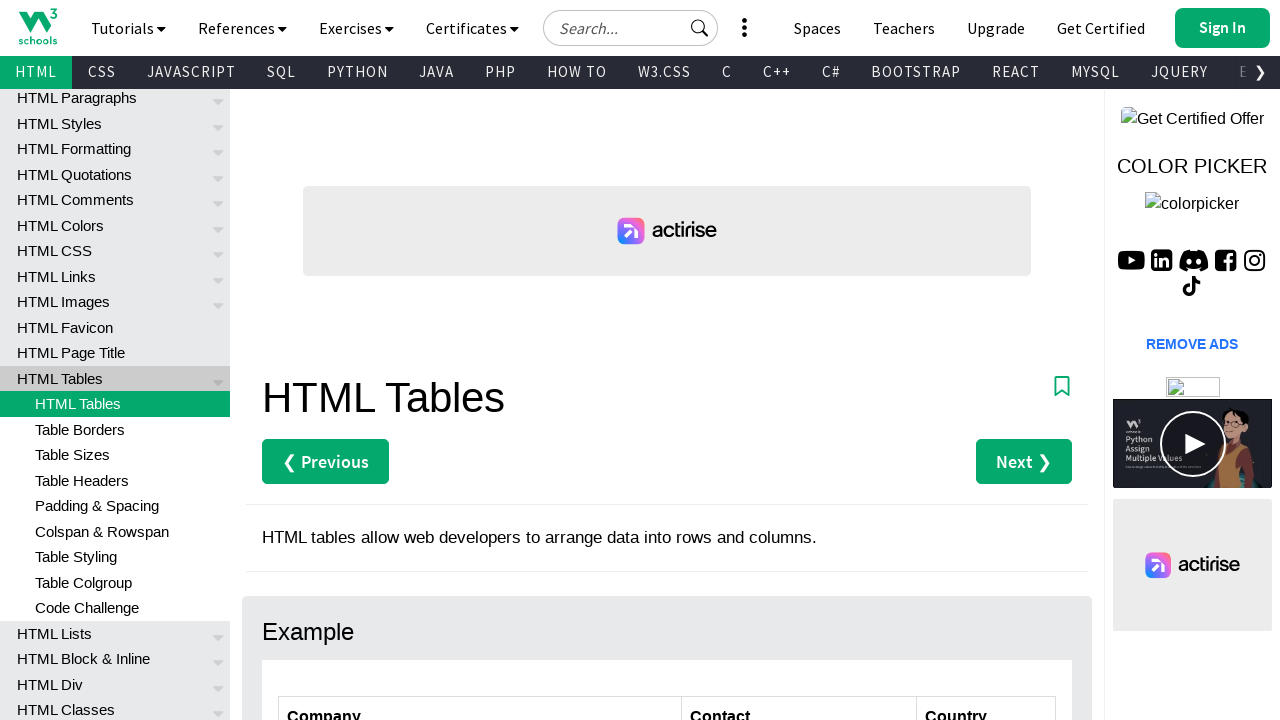

Retrieved company name from row 3: Ernst Handel
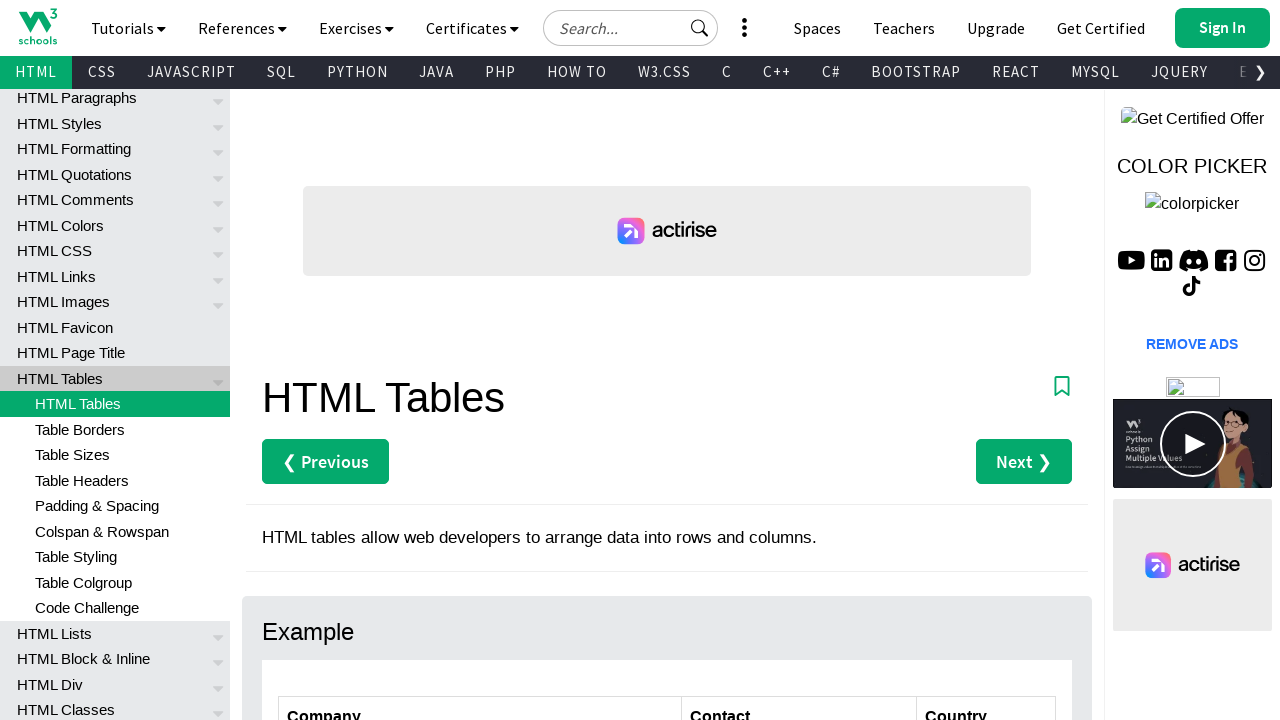

Retrieved company name from row 4: Island Trading
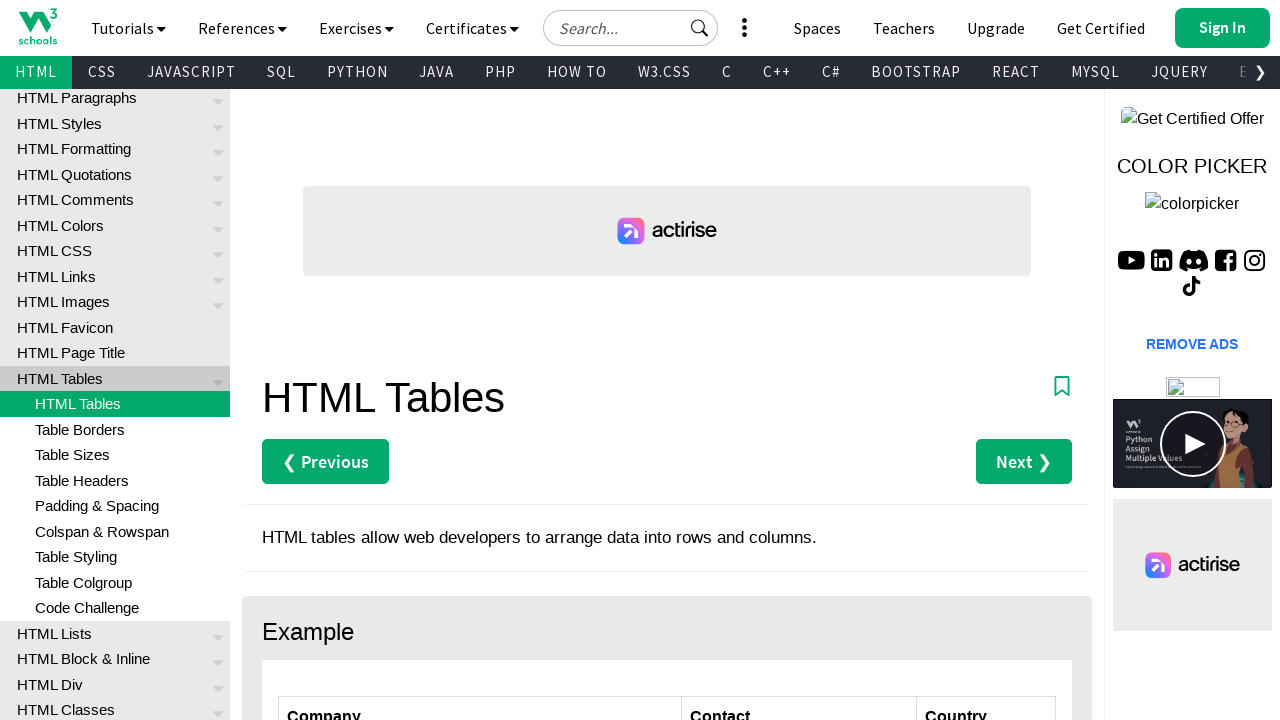

Retrieved company name from row 5: Laughing Bacchus Winecellars
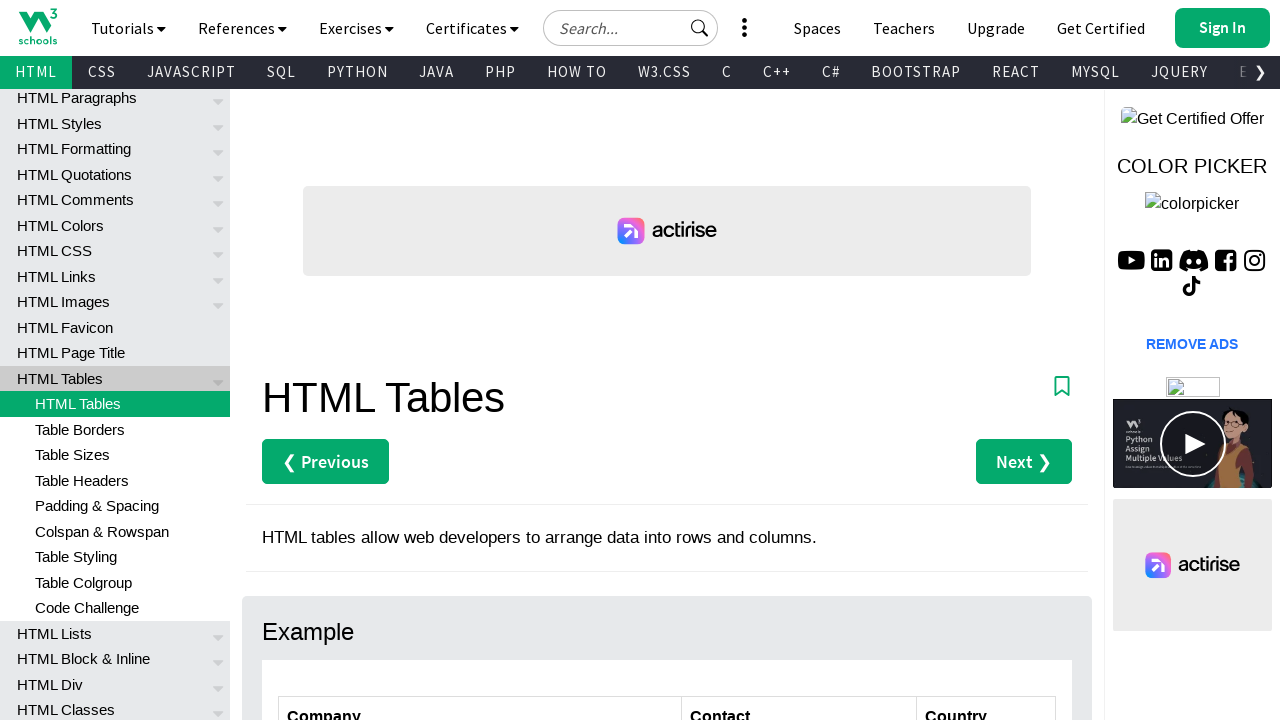

Retrieved company name from row 6: Magazzini Alimentari Riuniti
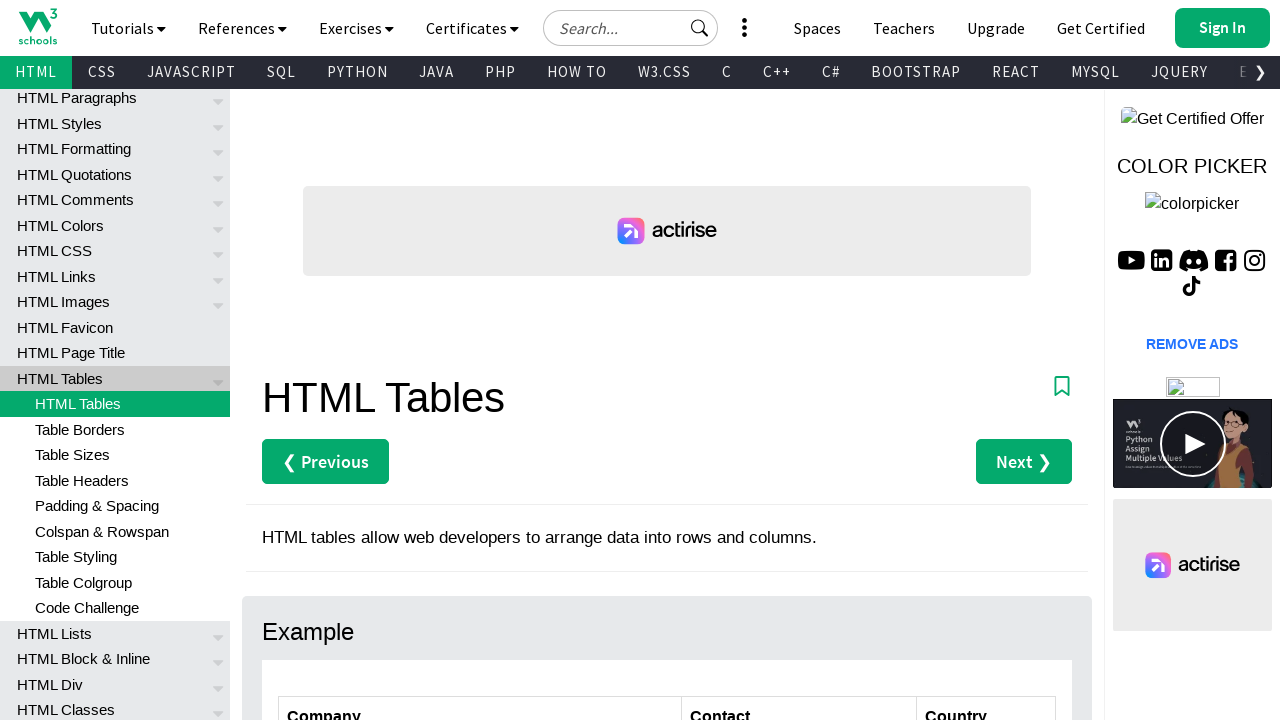

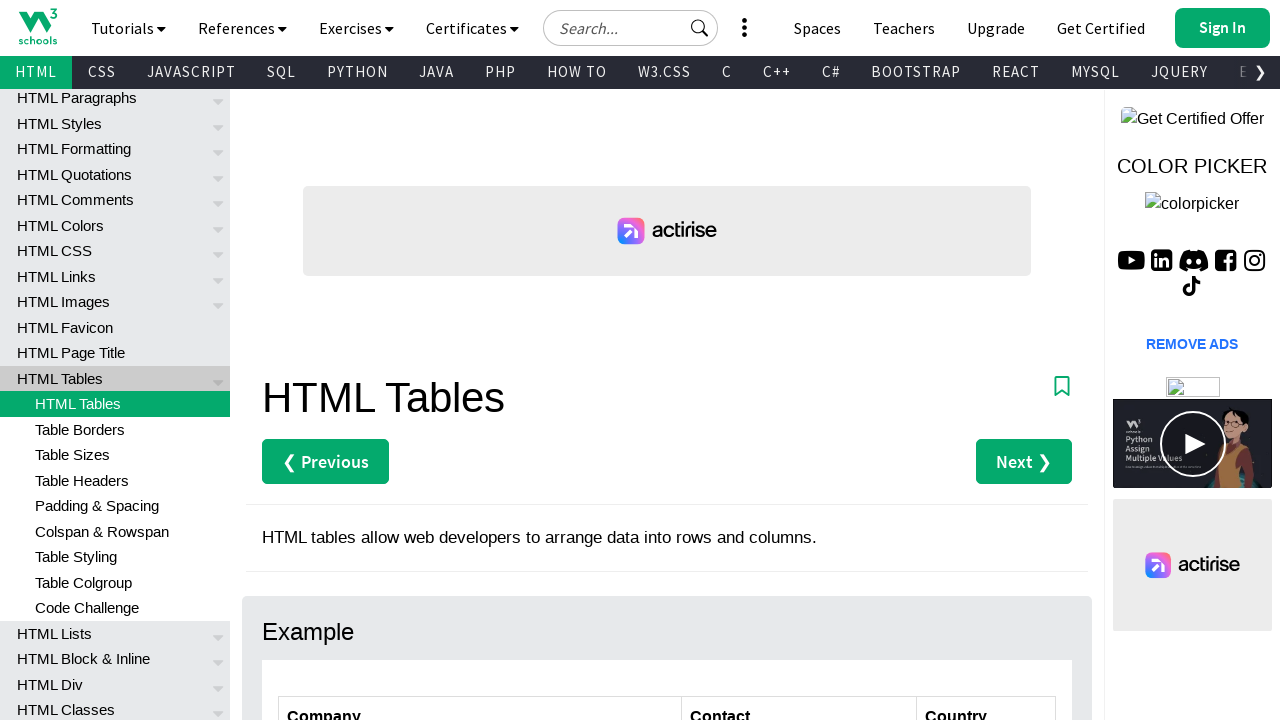